Tests dynamic loading functionality by clicking a Start button and verifying that "Hello World!" text appears after loading completes

Starting URL: https://the-internet.herokuapp.com/dynamic_loading/1

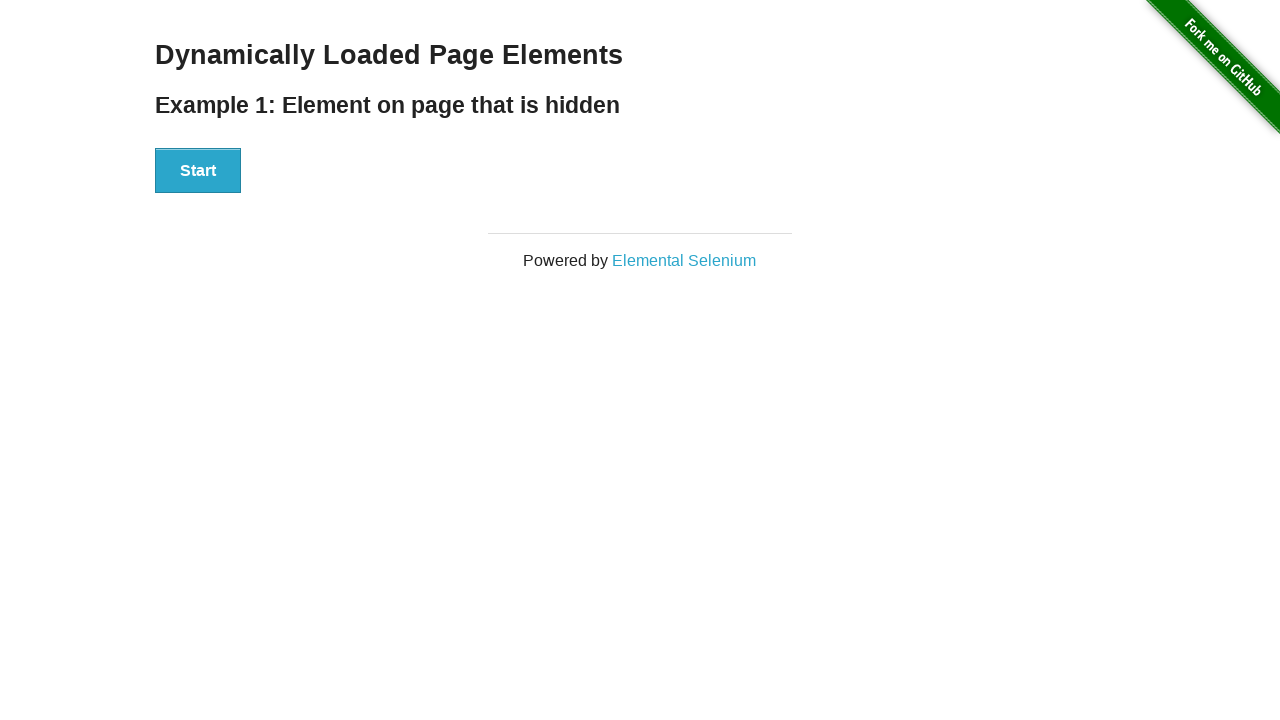

Clicked Start button to initiate dynamic loading at (198, 171) on xpath=//div[@id='start']/button
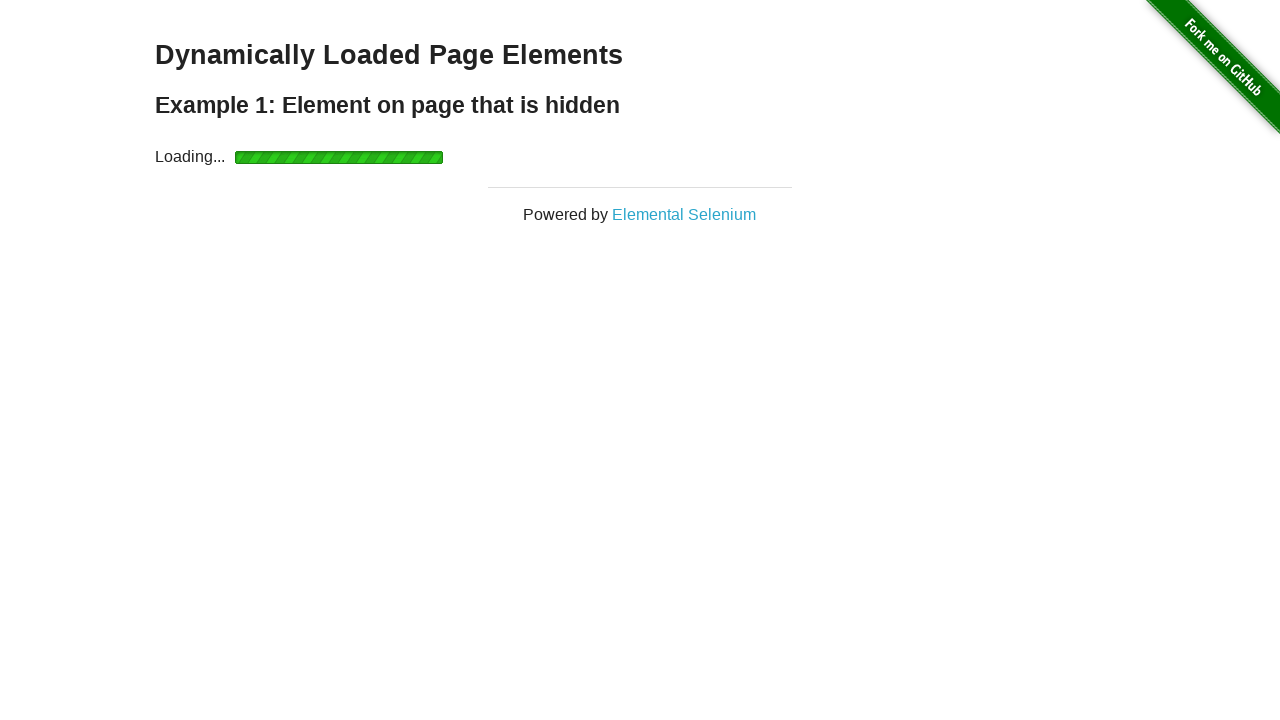

Waited for 'Hello World!' text to appear after loading completes
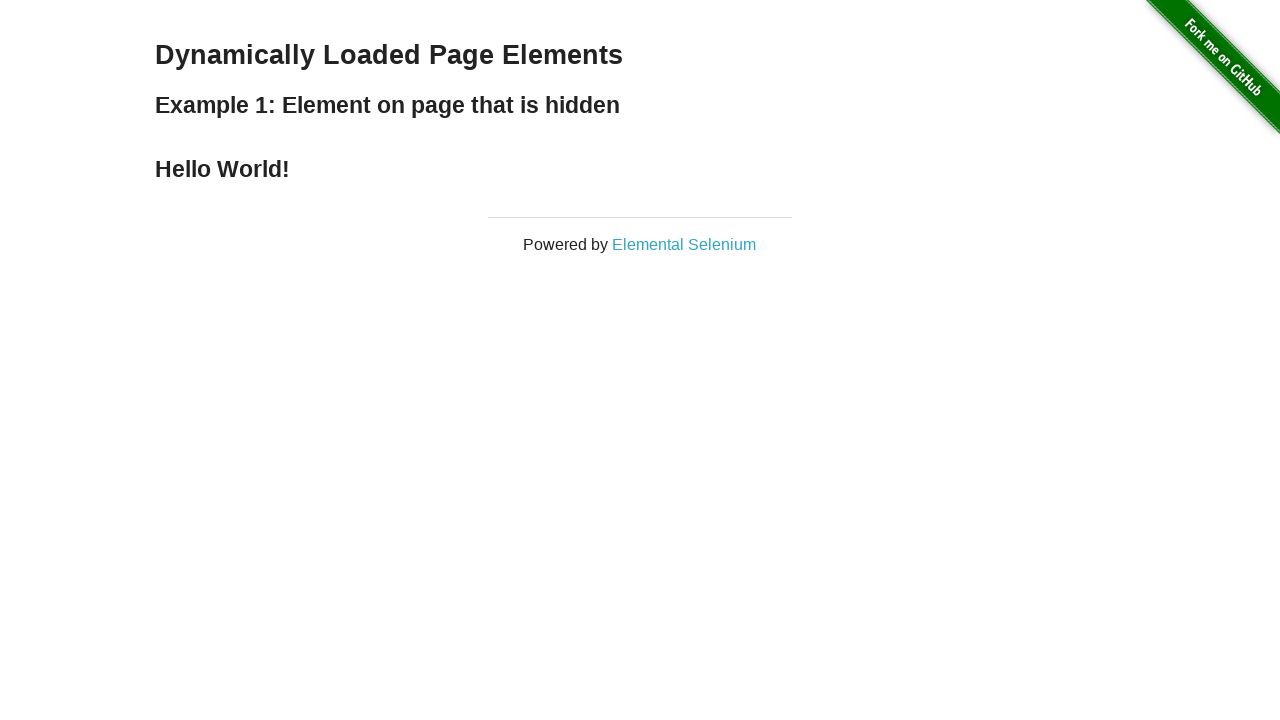

Verified that 'Hello World!' element is visible
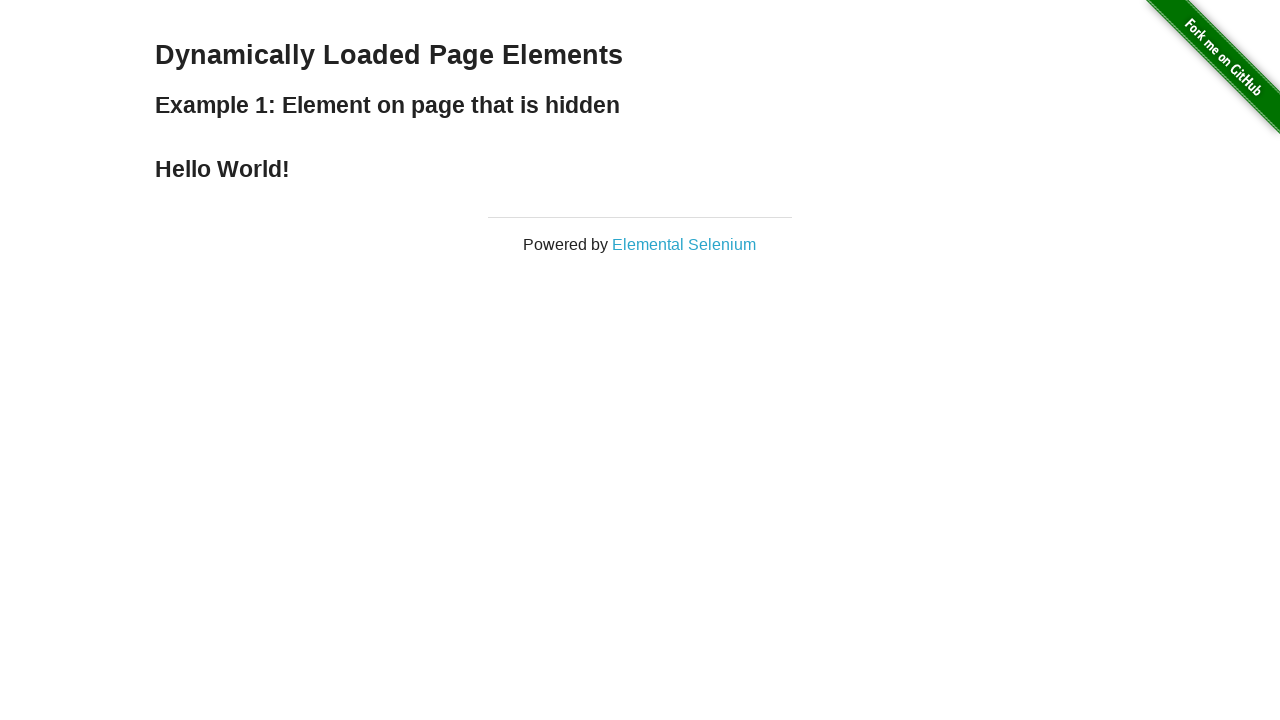

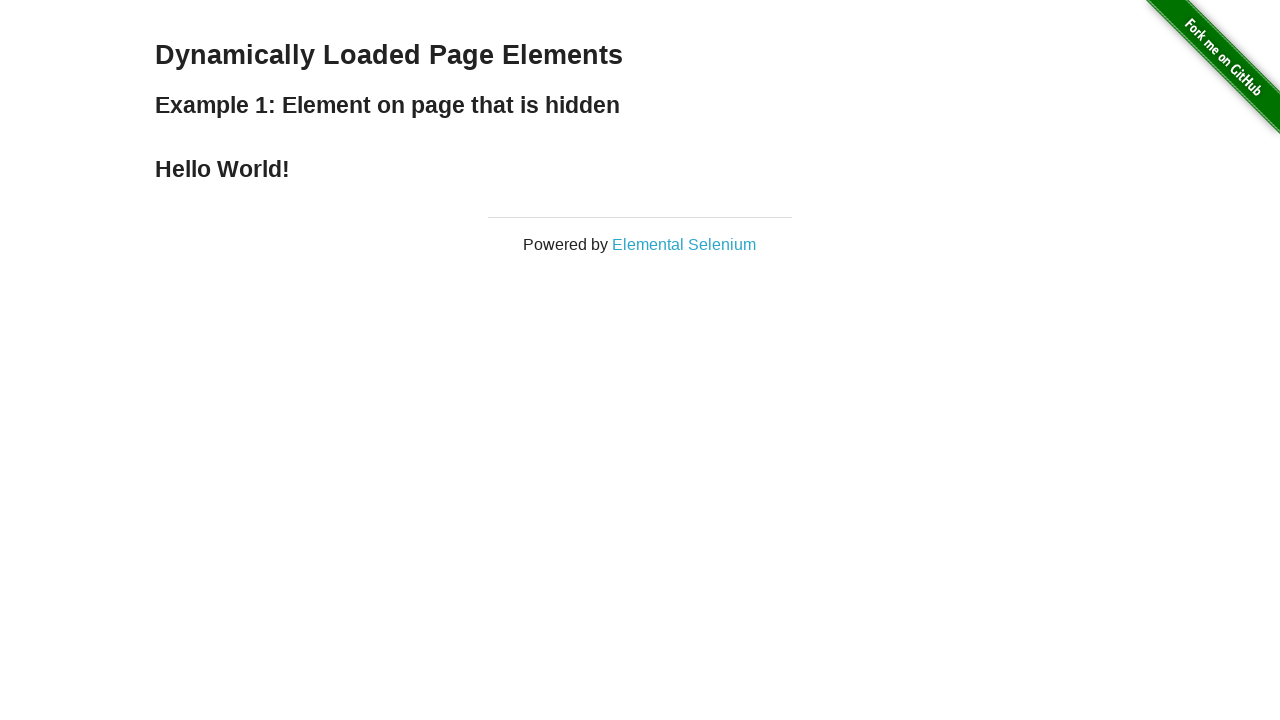